Navigates to the Python.org homepage and verifies that the upcoming events widget is displayed with event times and names

Starting URL: https://www.python.org

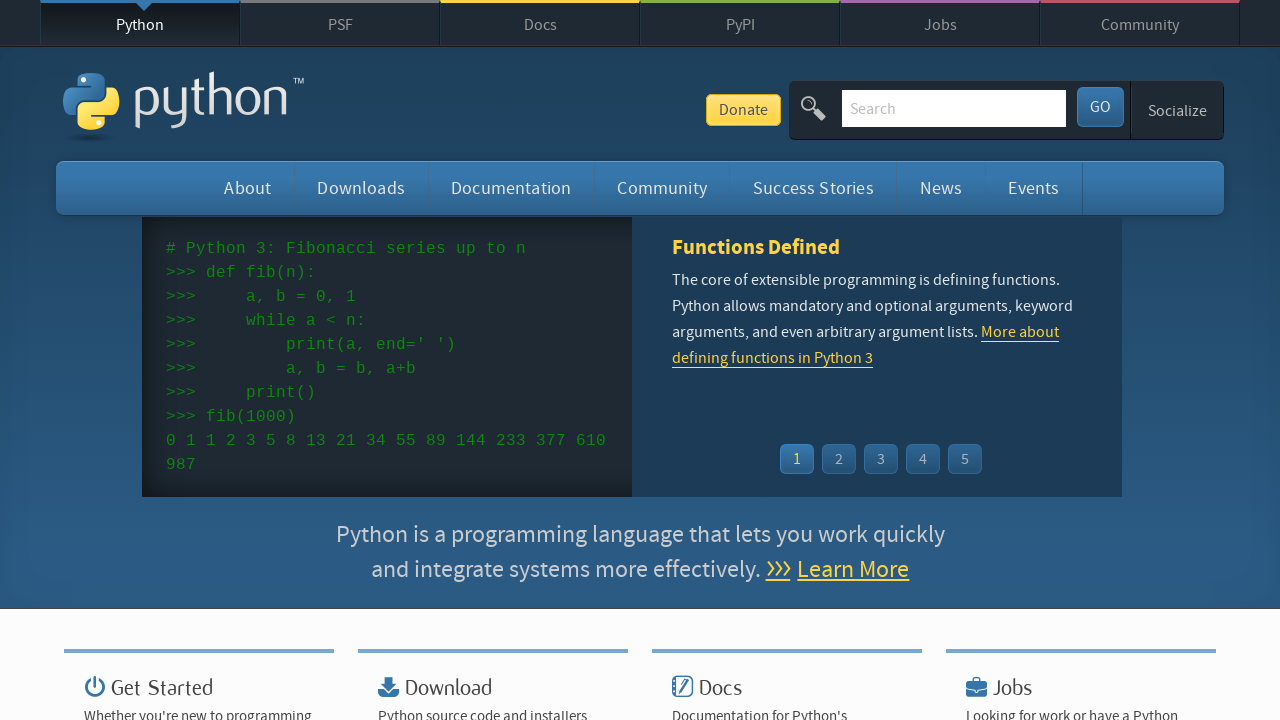

Navigated to Python.org homepage
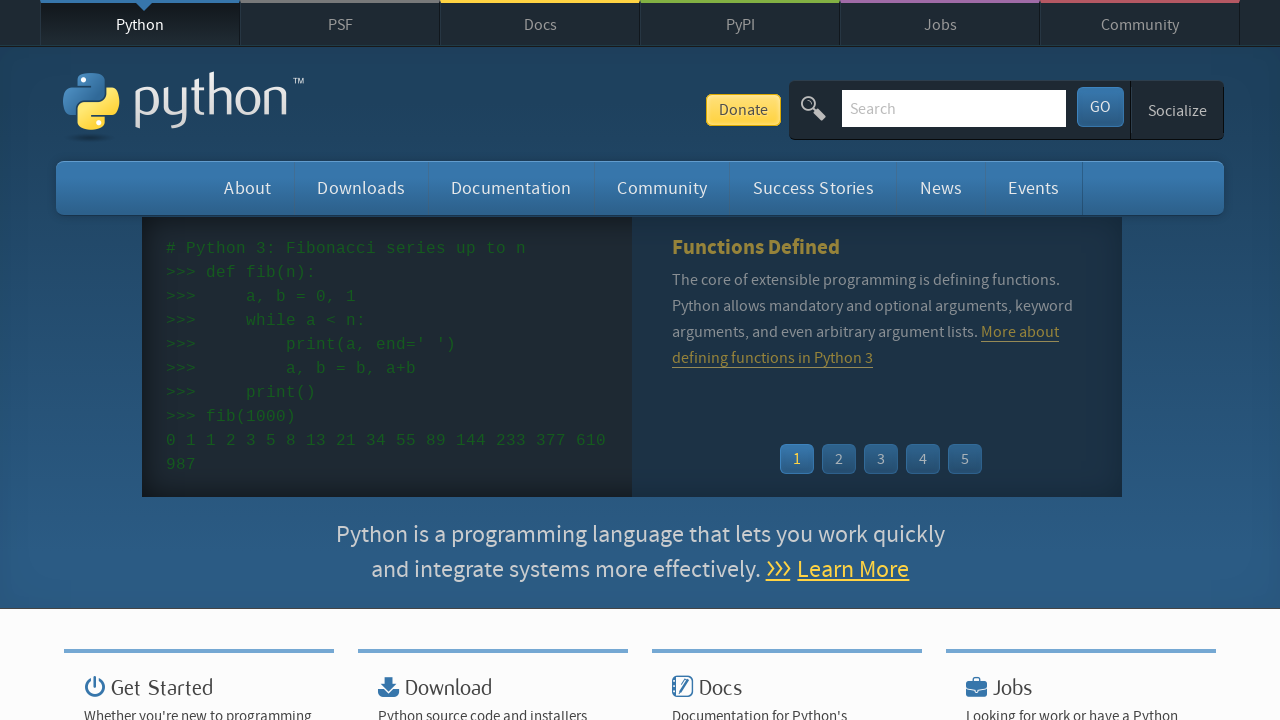

Events widget loaded on the page
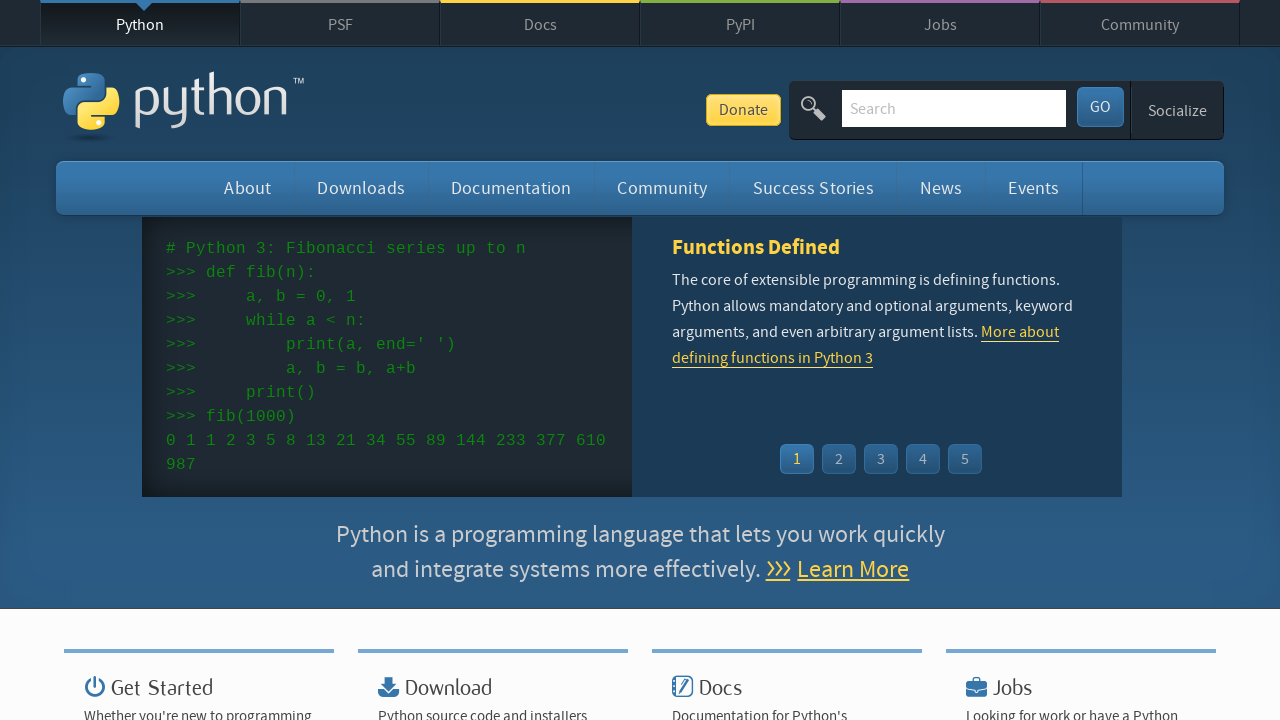

Event times are displayed in the widget
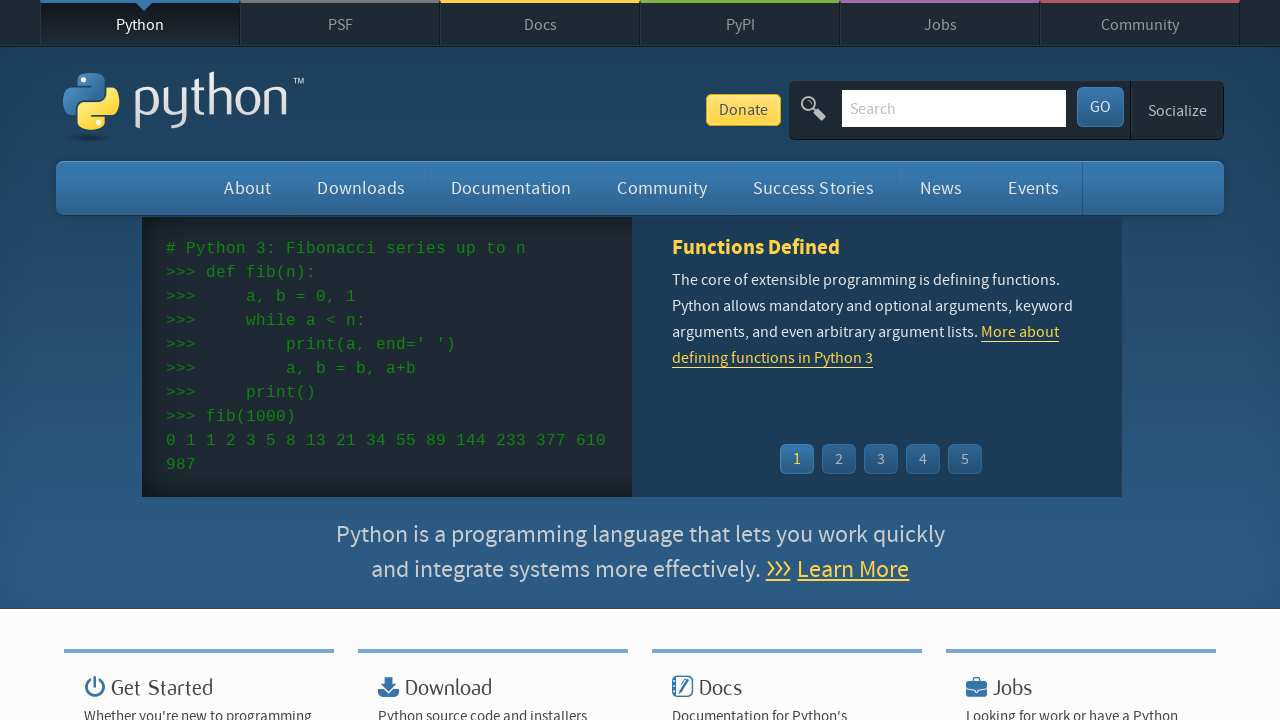

Event names and links are displayed in the widget
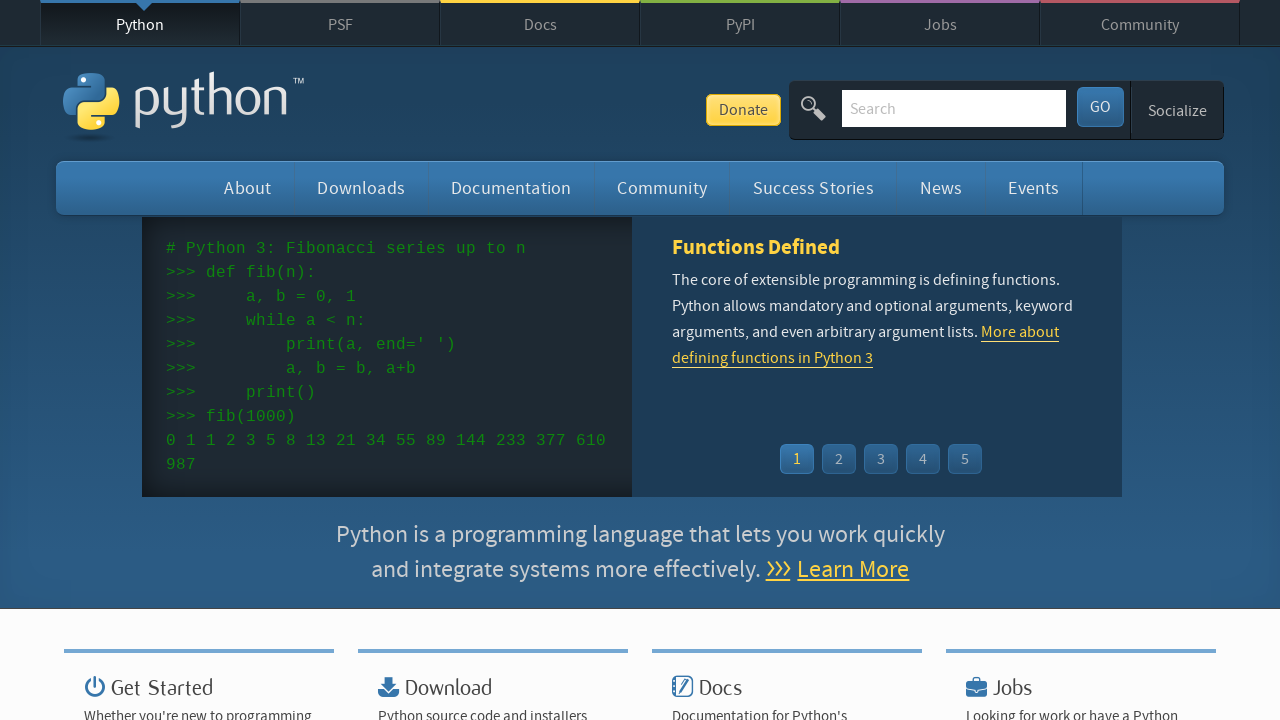

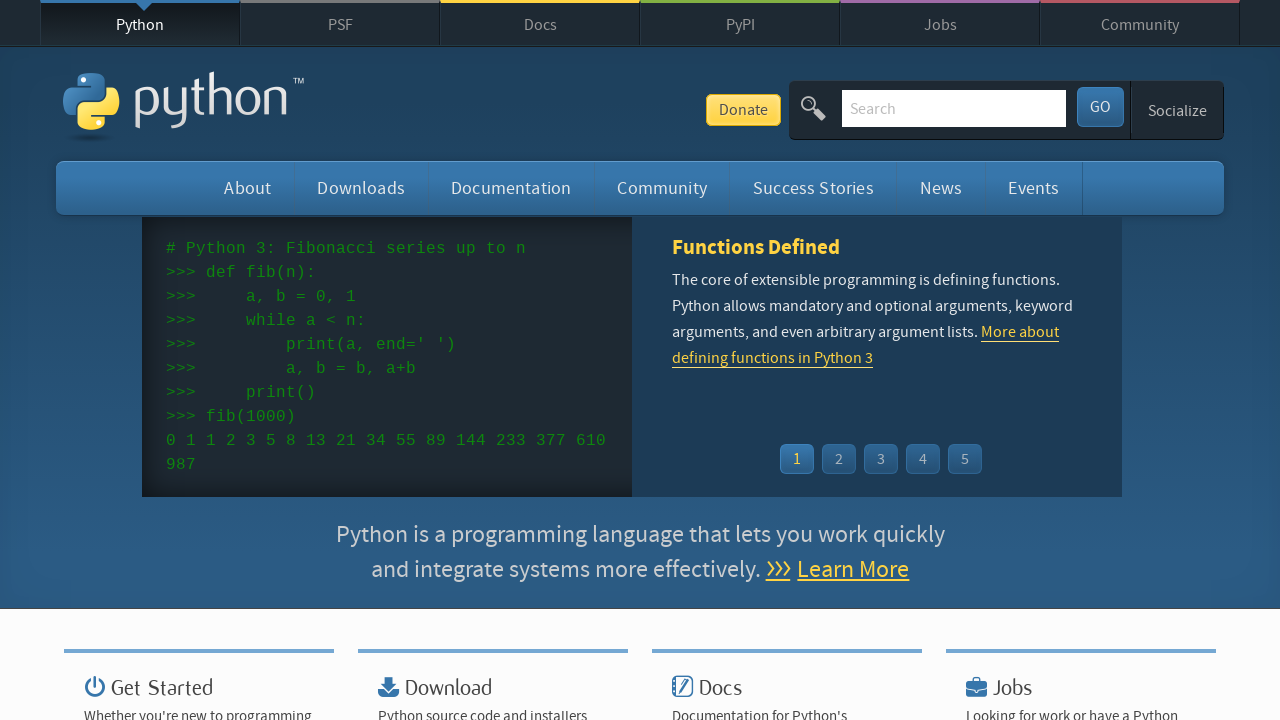